Creates todo items one at a time and verifies the todo count updates correctly after each addition.

Starting URL: https://demo.playwright.dev/todomvc

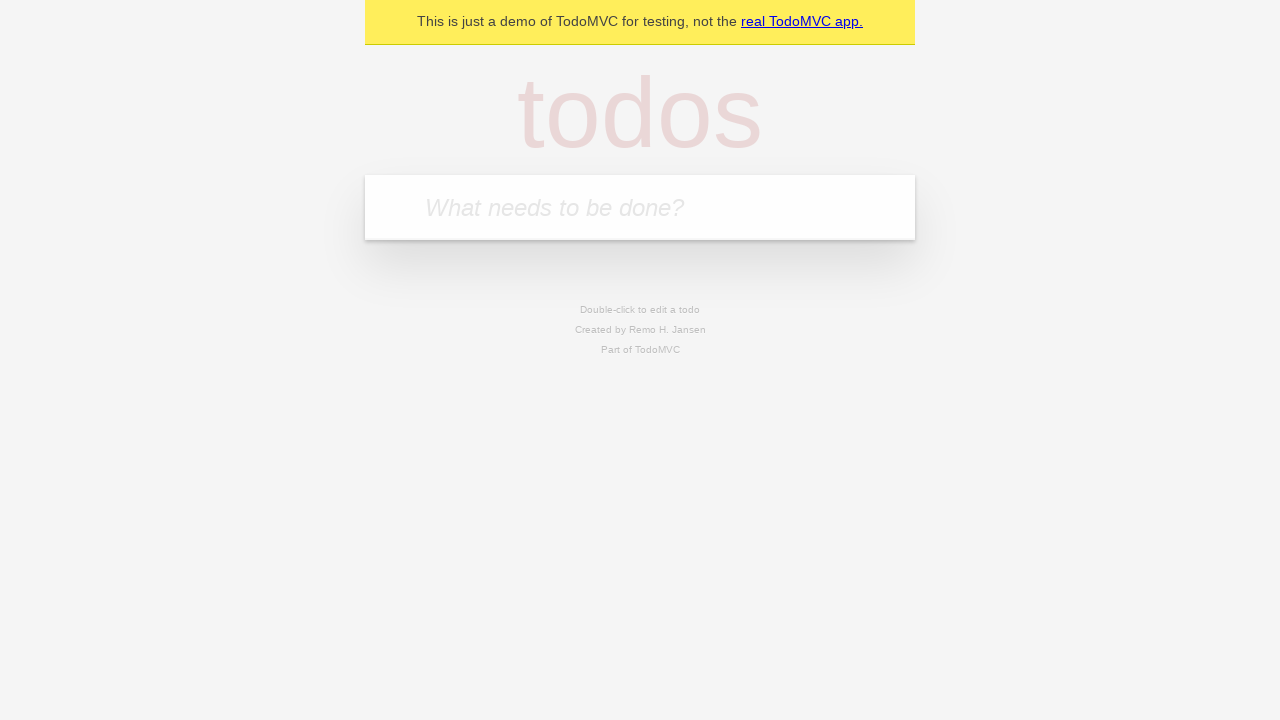

Located the 'What needs to be done?' input field
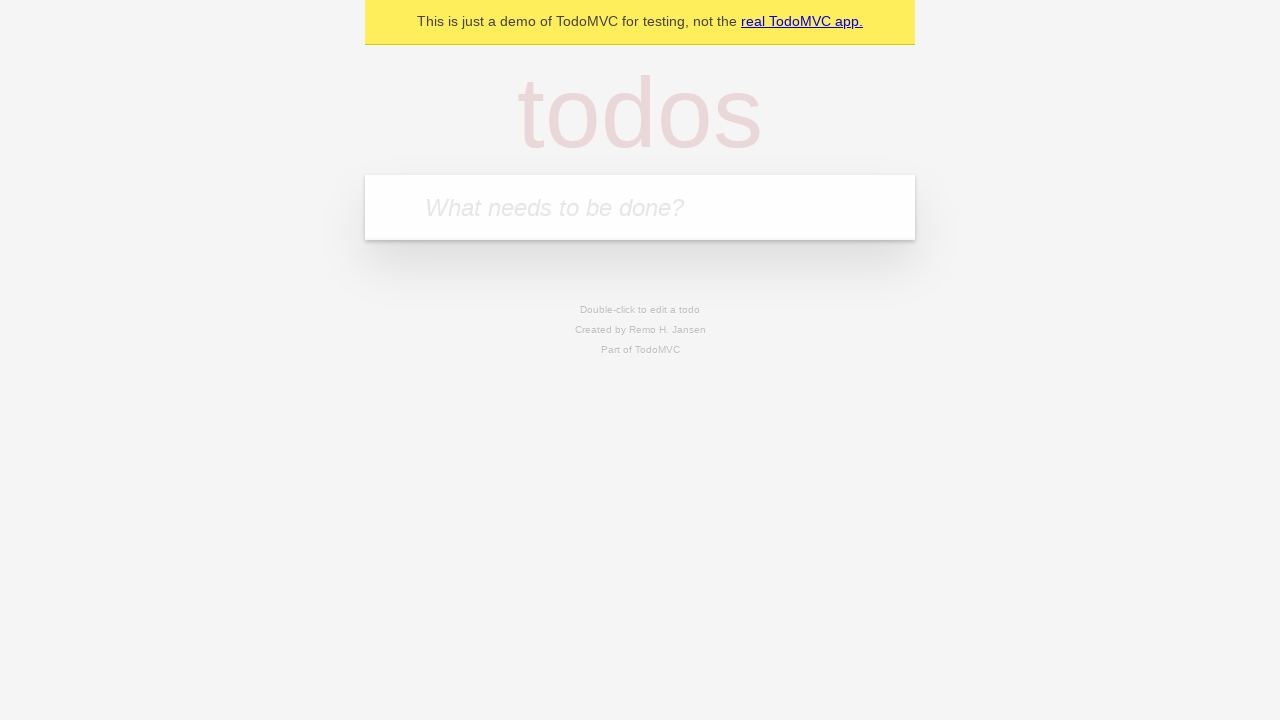

Filled first todo input with 'buy some cheese' on internal:attr=[placeholder="What needs to be done?"i]
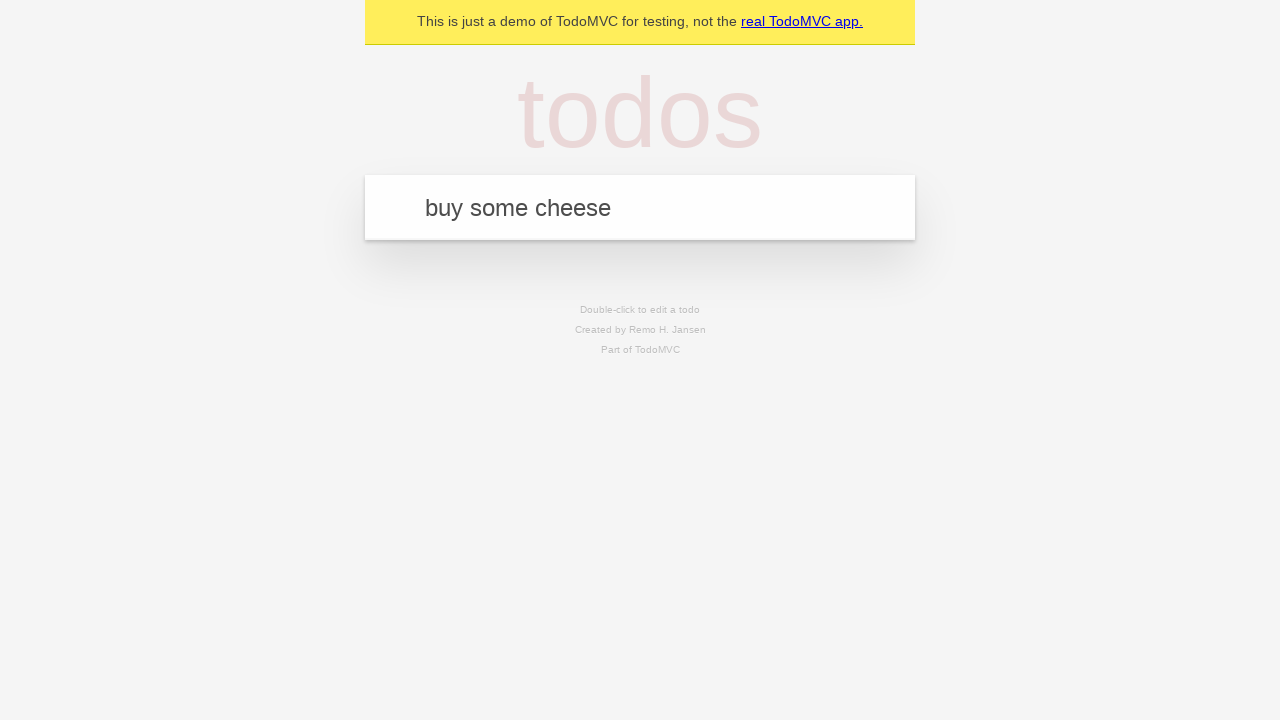

Pressed Enter to create first todo item on internal:attr=[placeholder="What needs to be done?"i]
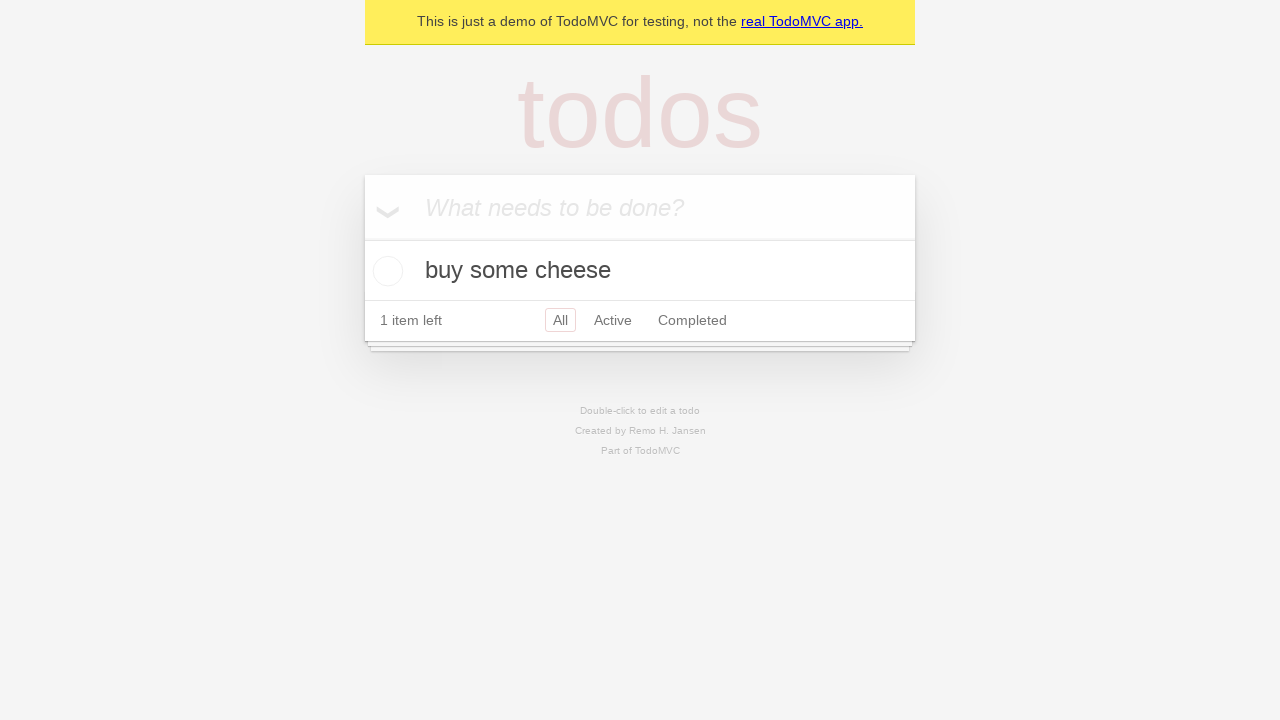

Todo count element appeared after first item creation
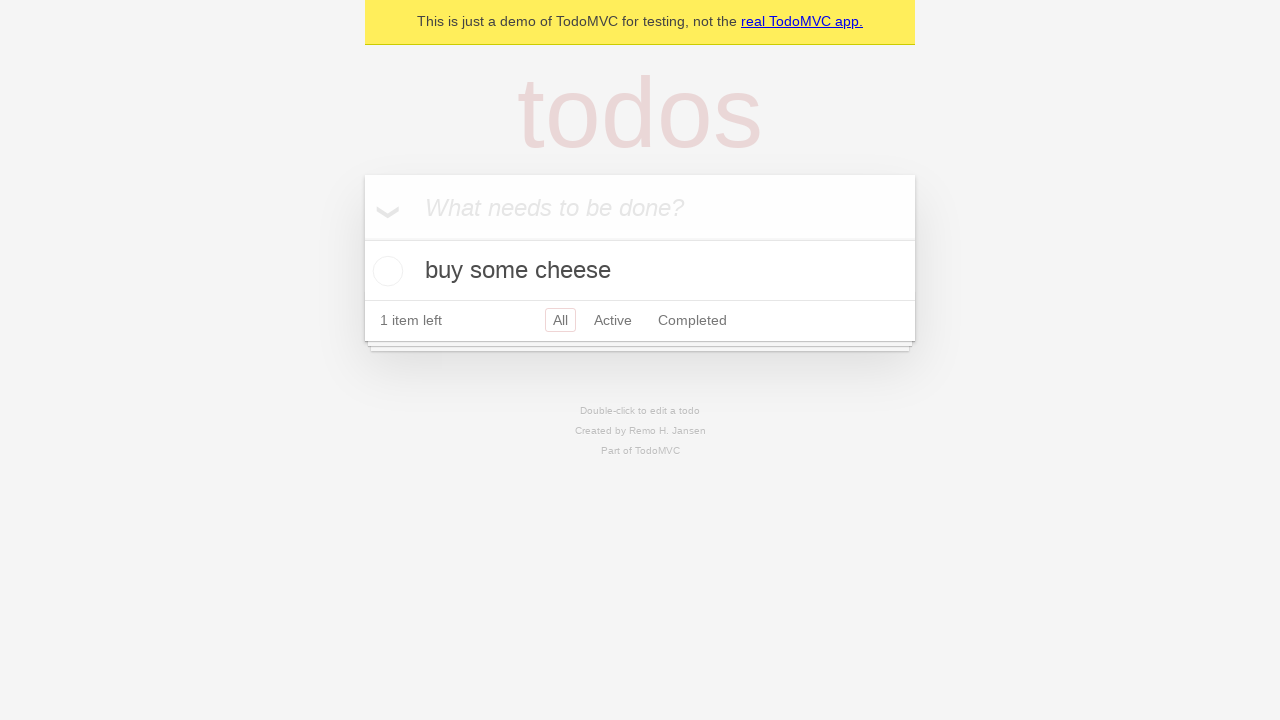

Filled second todo input with 'feed the cat' on internal:attr=[placeholder="What needs to be done?"i]
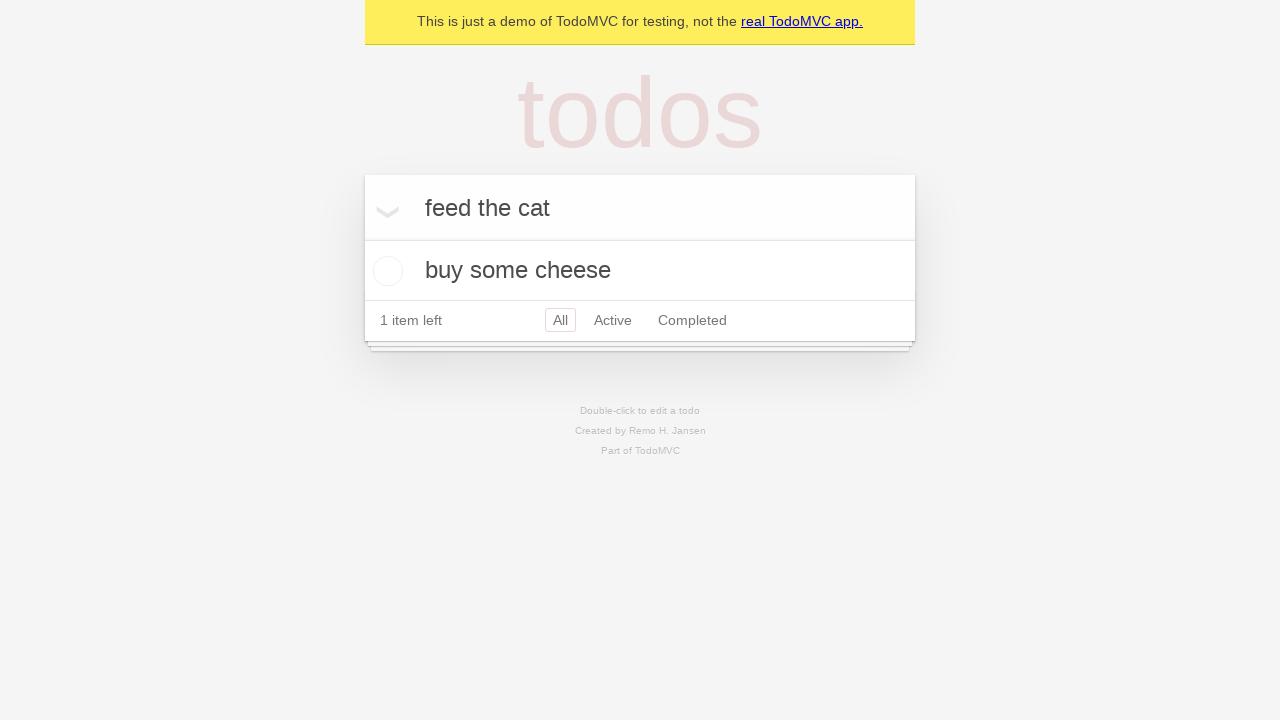

Pressed Enter to create second todo item on internal:attr=[placeholder="What needs to be done?"i]
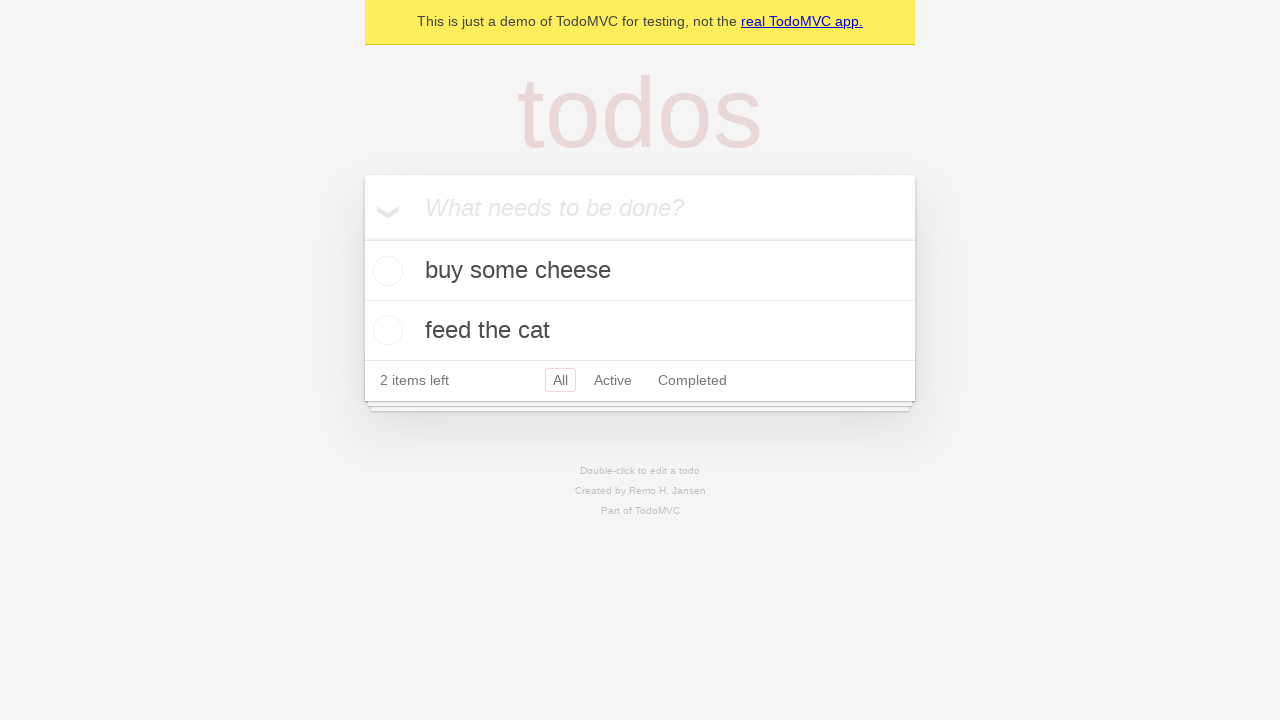

Todo count element updated after second item creation
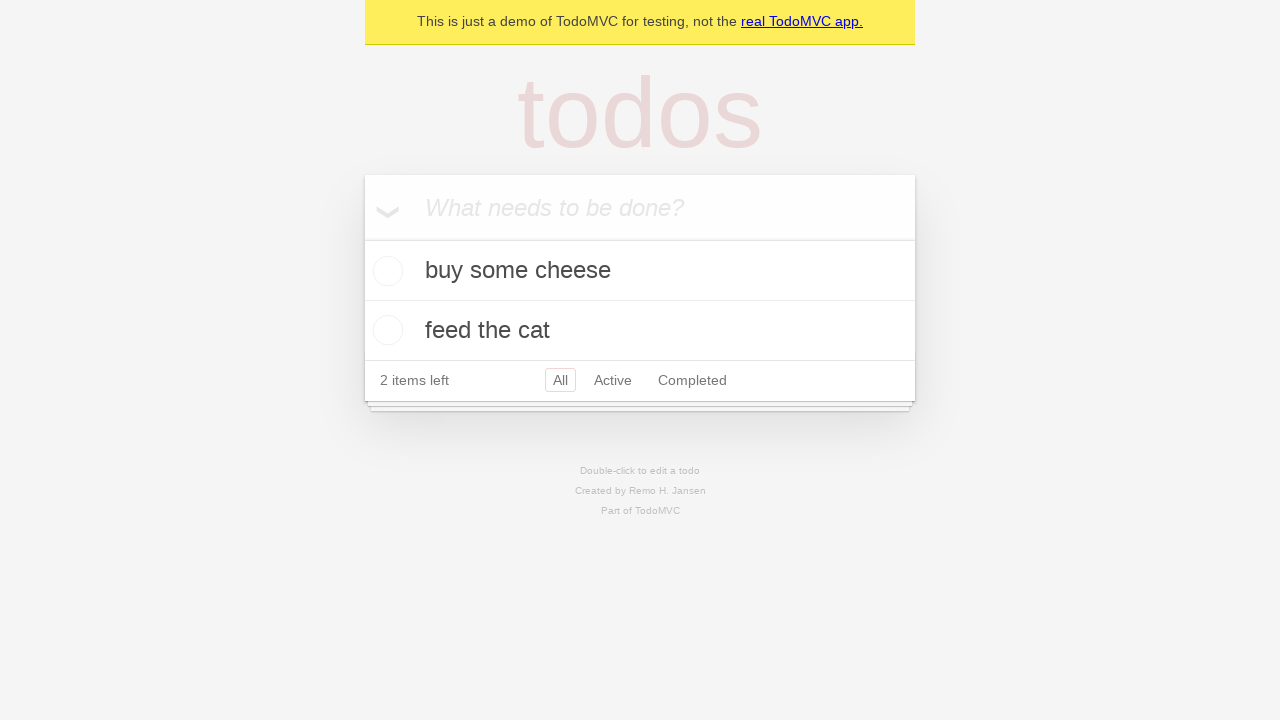

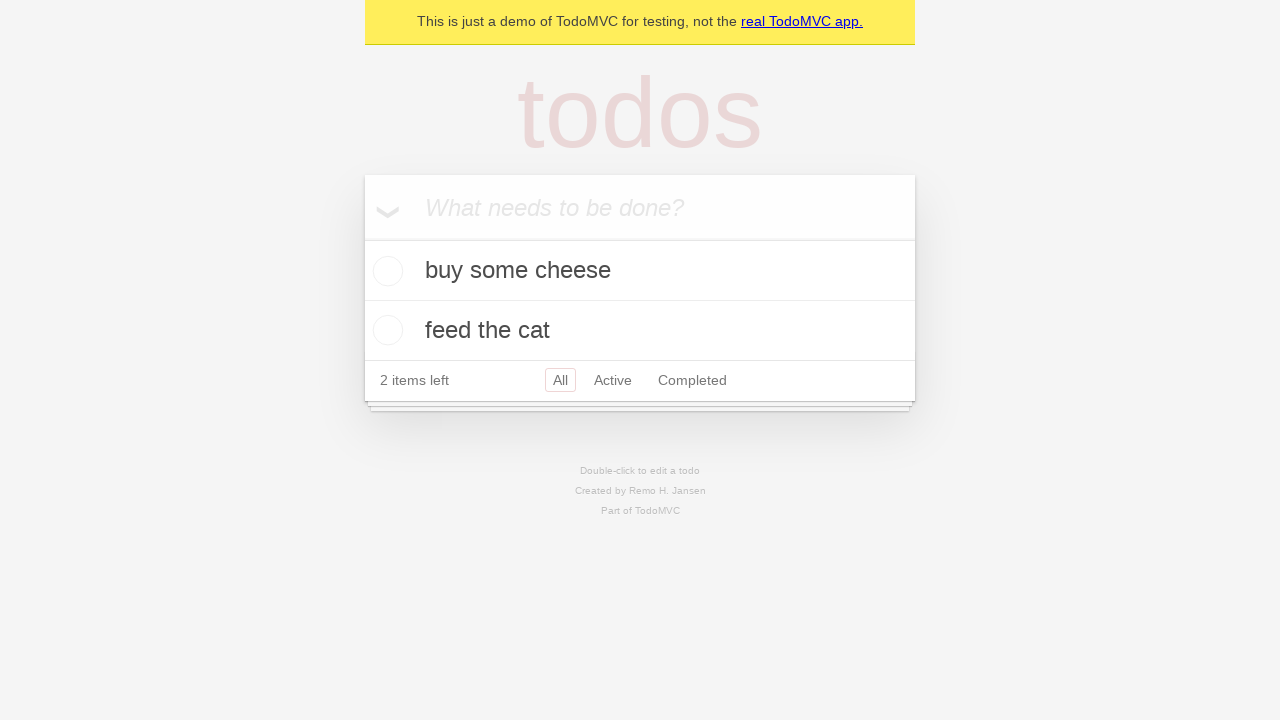